Tests the search functionality on python.org by entering a search query and submitting it

Starting URL: https://www.python.org

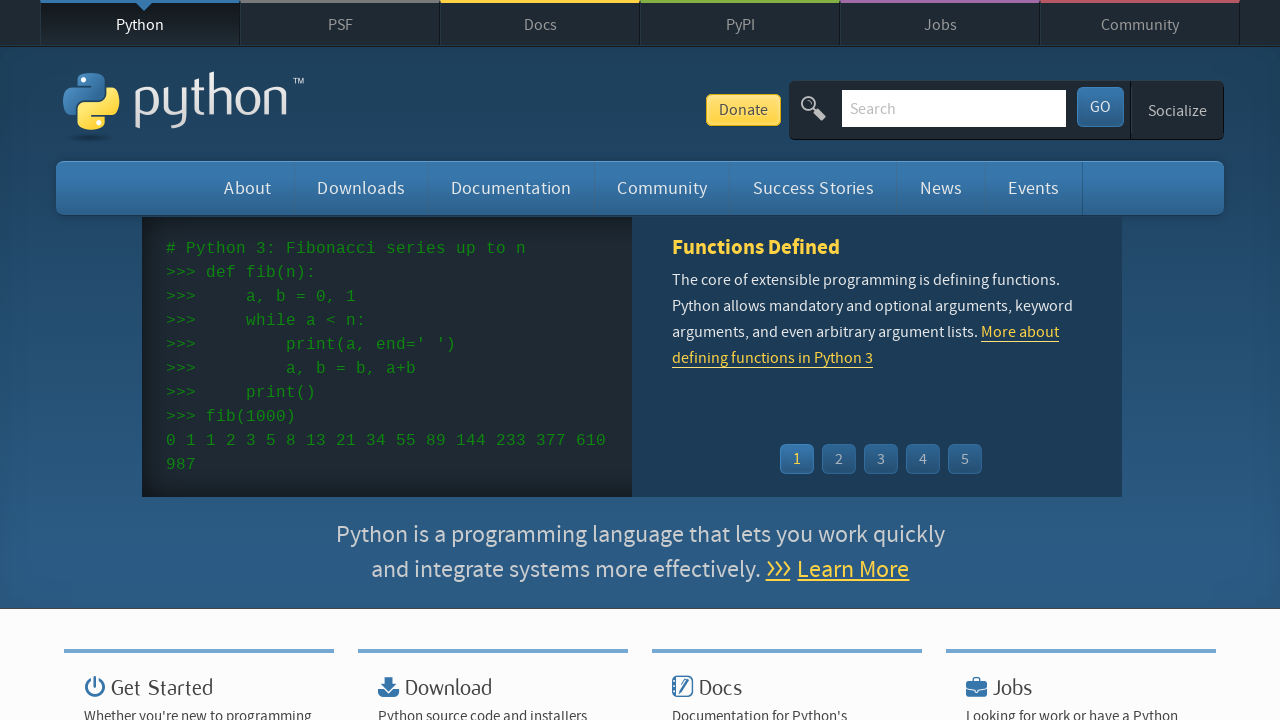

Located search input field by name attribute 'q'
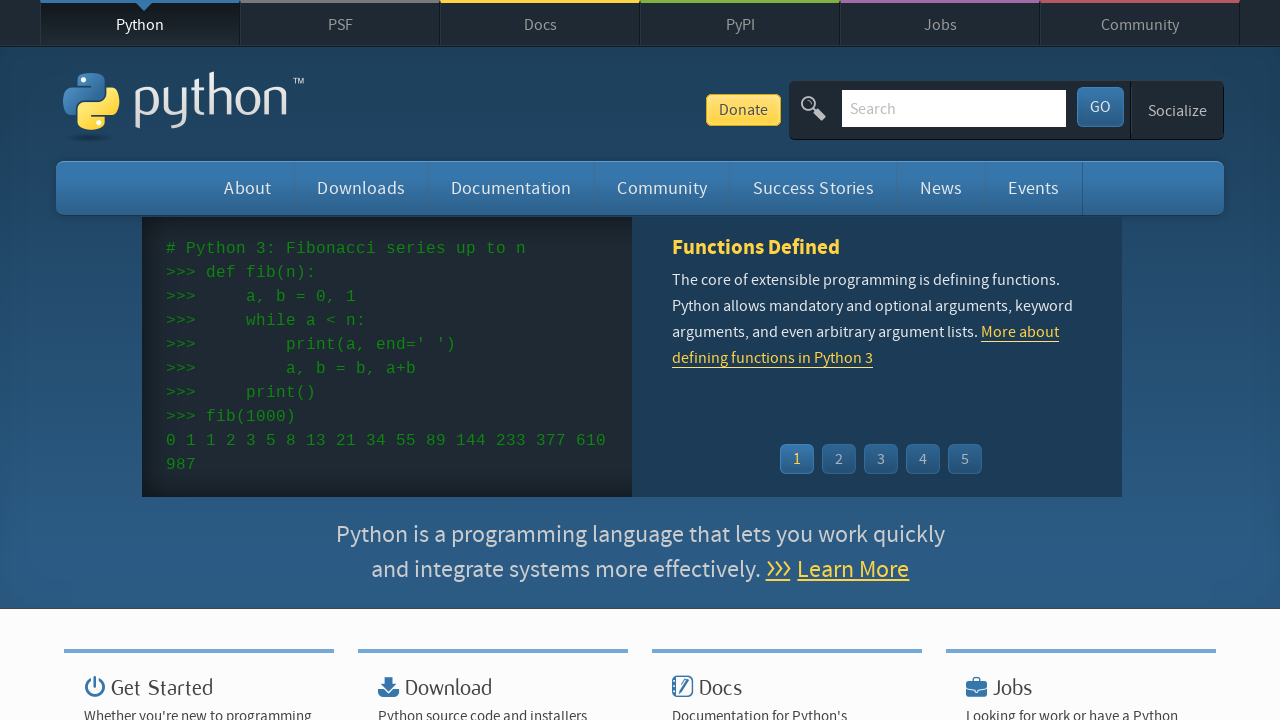

Filled search input with query 'pycon' on input[name='q']
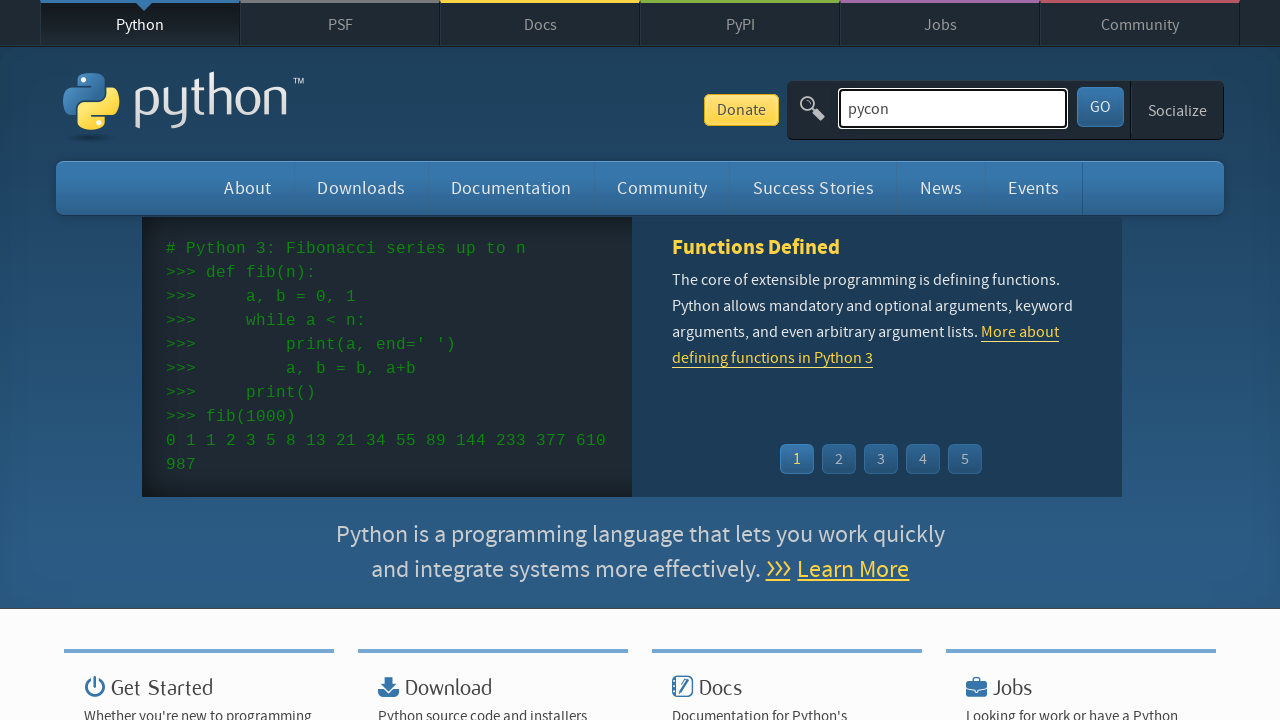

Pressed Enter to submit search query on input[name='q']
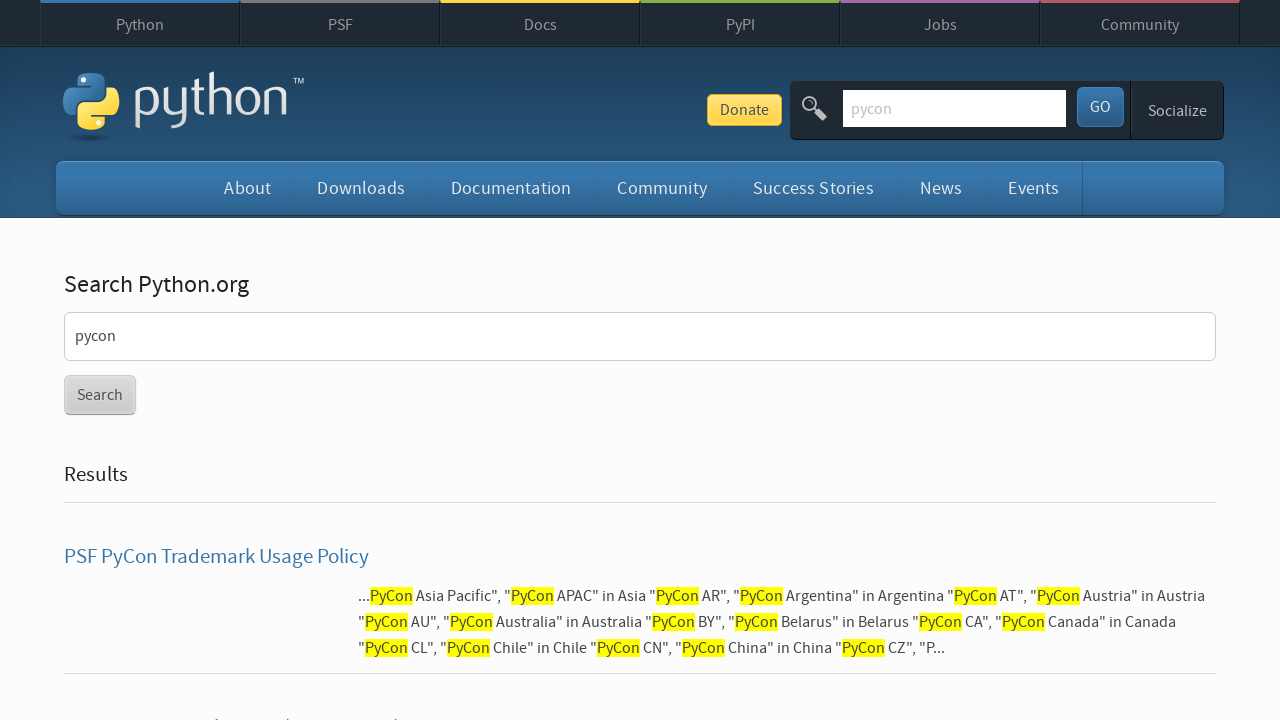

Waited for page to reach networkidle state
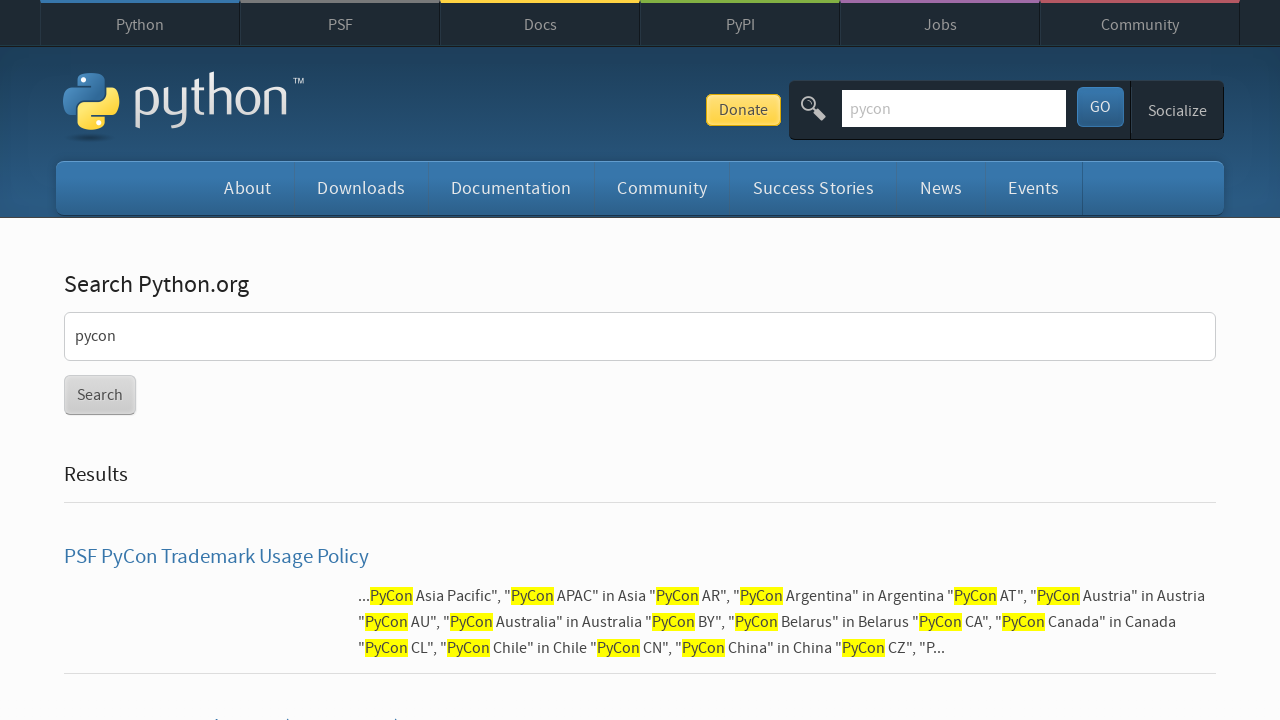

Verified search results are present (no 'No result found' message)
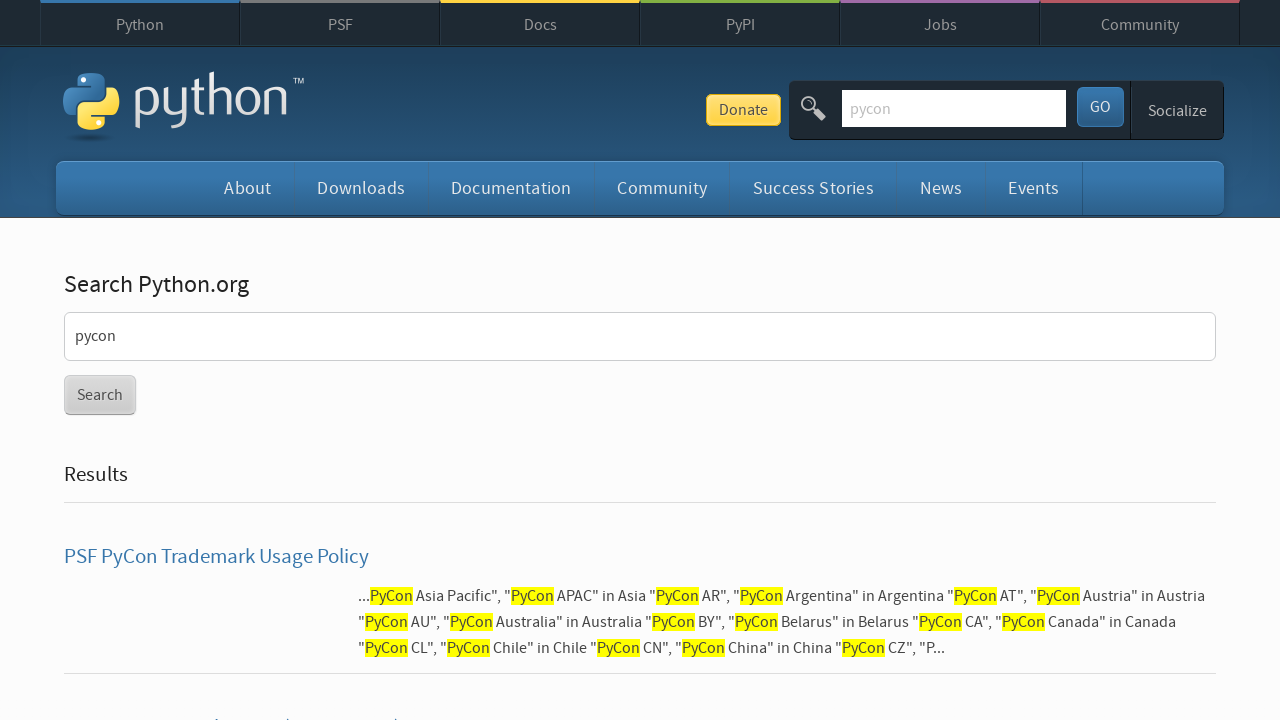

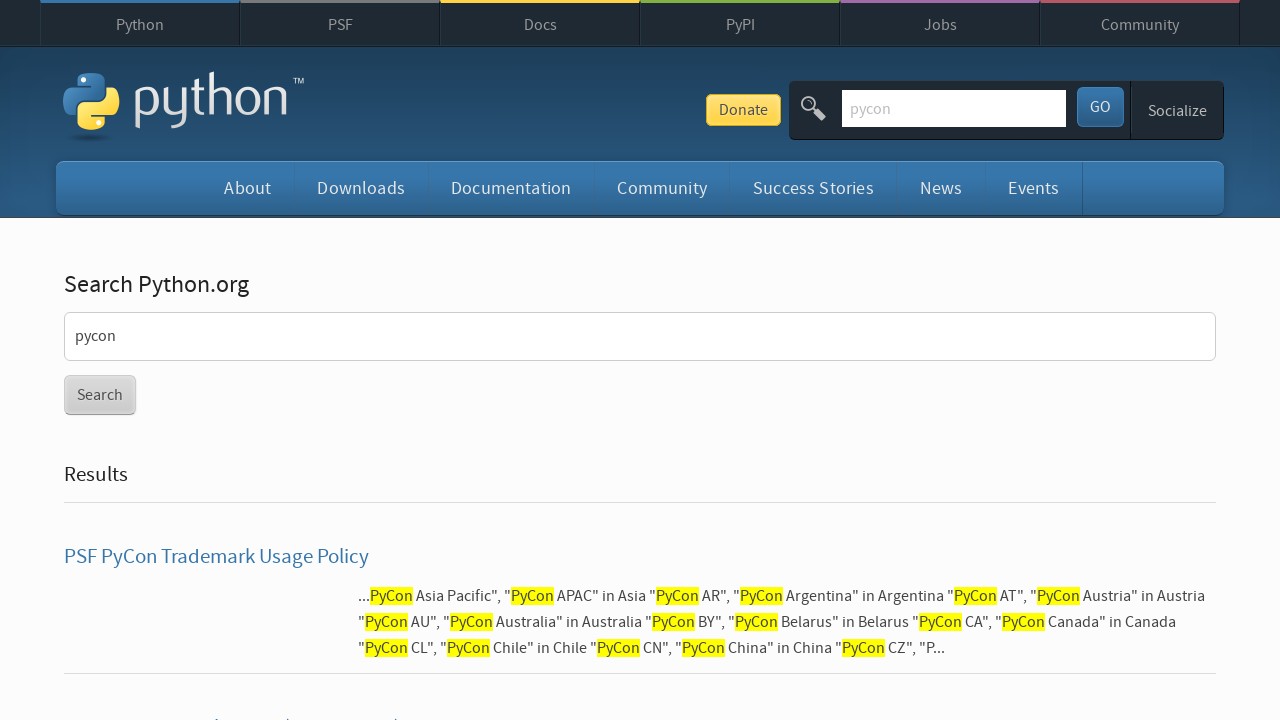